Tests a webmail demo application by clicking on tree items and verifying that the correct email sender names are displayed in the subject area.

Starting URL: https://ej2.syncfusion.com/showcase/typescript/webmail/#/home

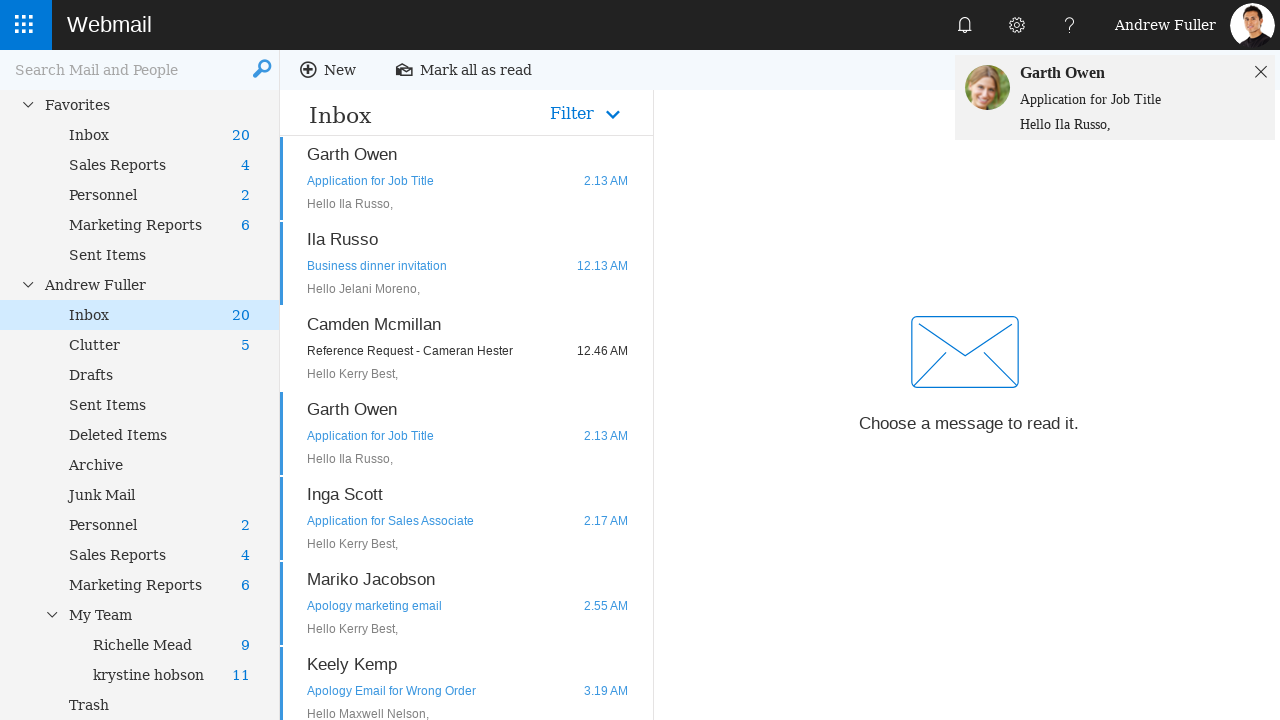

Clicked on tree item with data-uid='21' (second level) at (159, 705) on #tree li.e-level-2[data-uid='21']
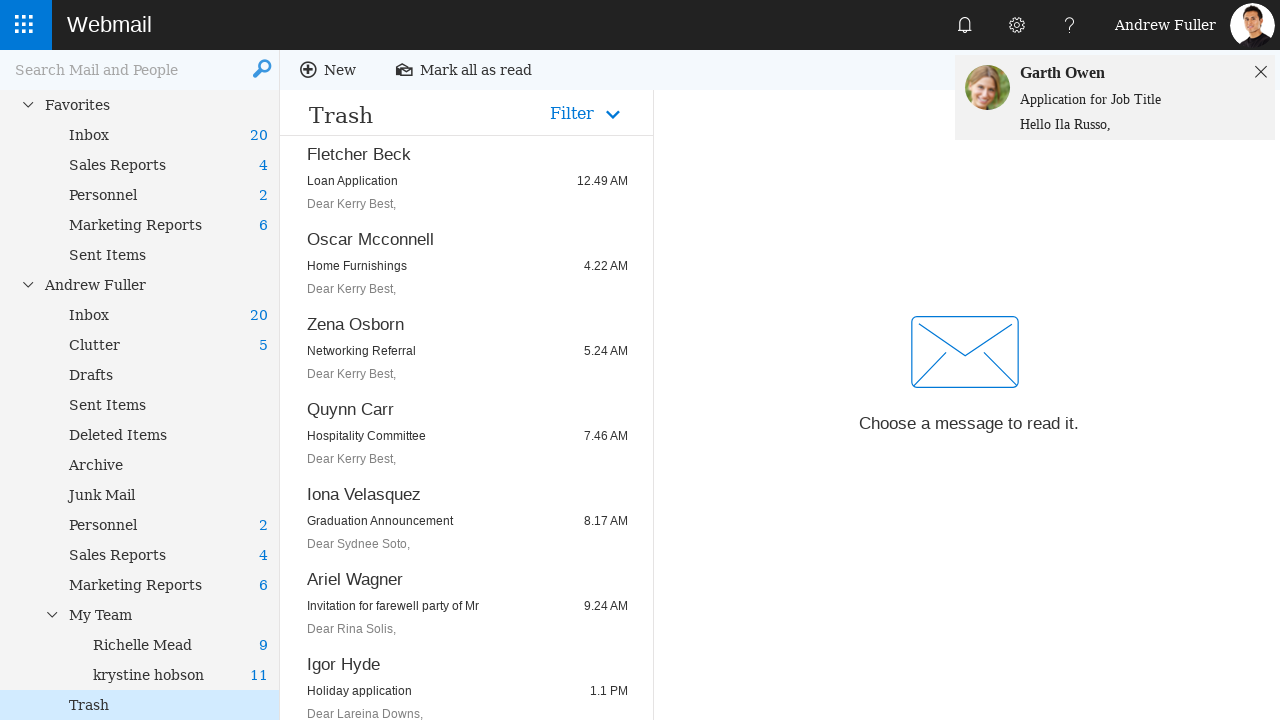

Clicked on email item SF10205 at (466, 178) on li.e-level-1[data-uid='SF10205']
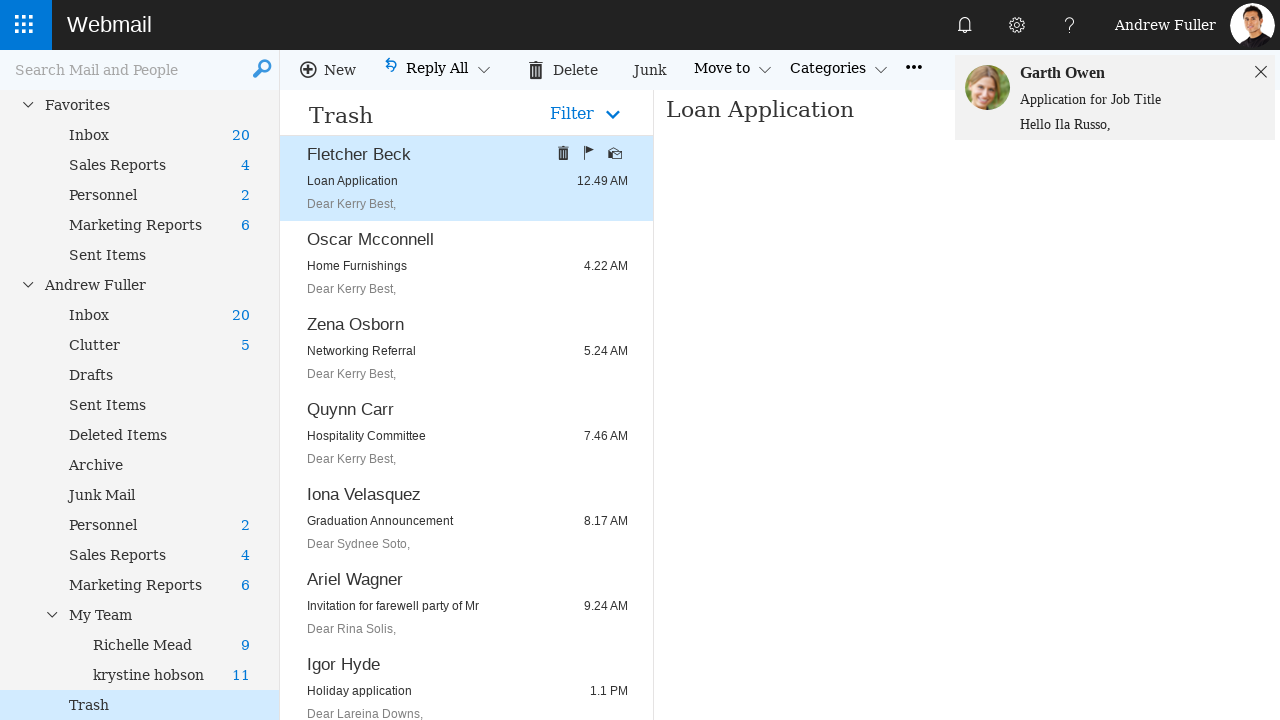

Waited for subject area to load
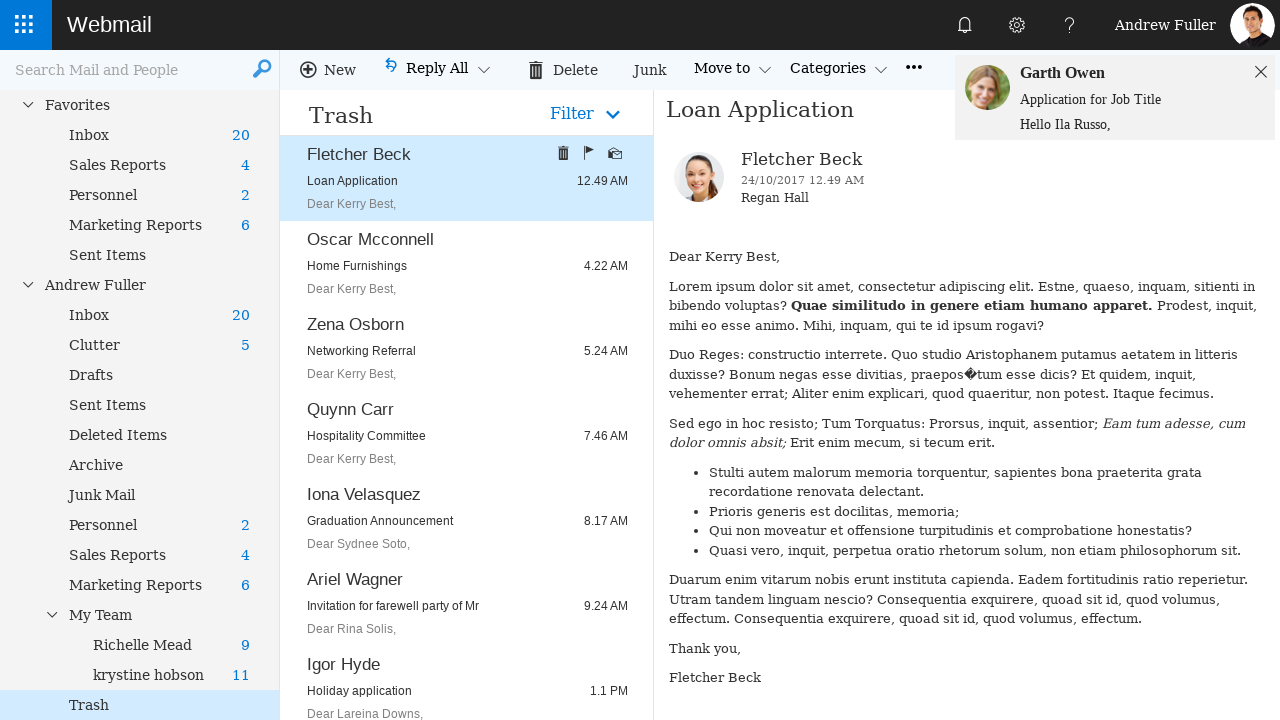

Verified subject displays 'Fletcher Beck'
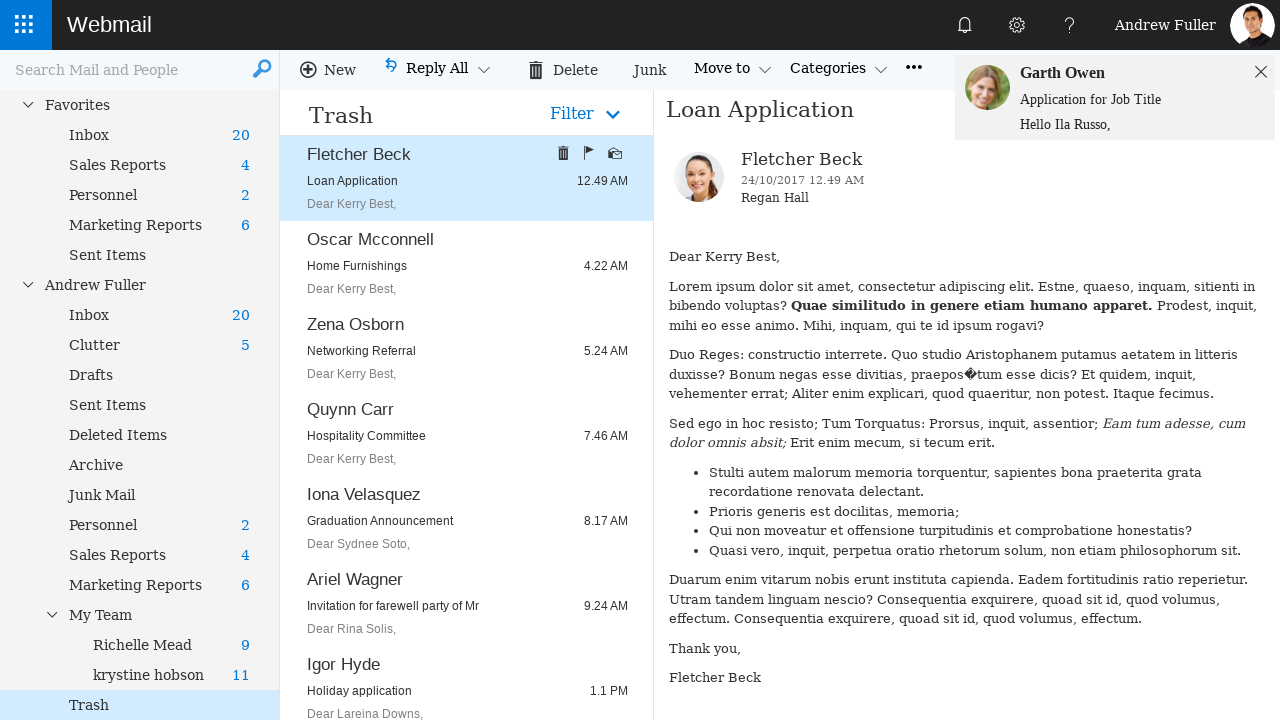

Clicked on email item SF10202 at (466, 264) on li.e-level-1[data-uid='SF10202']
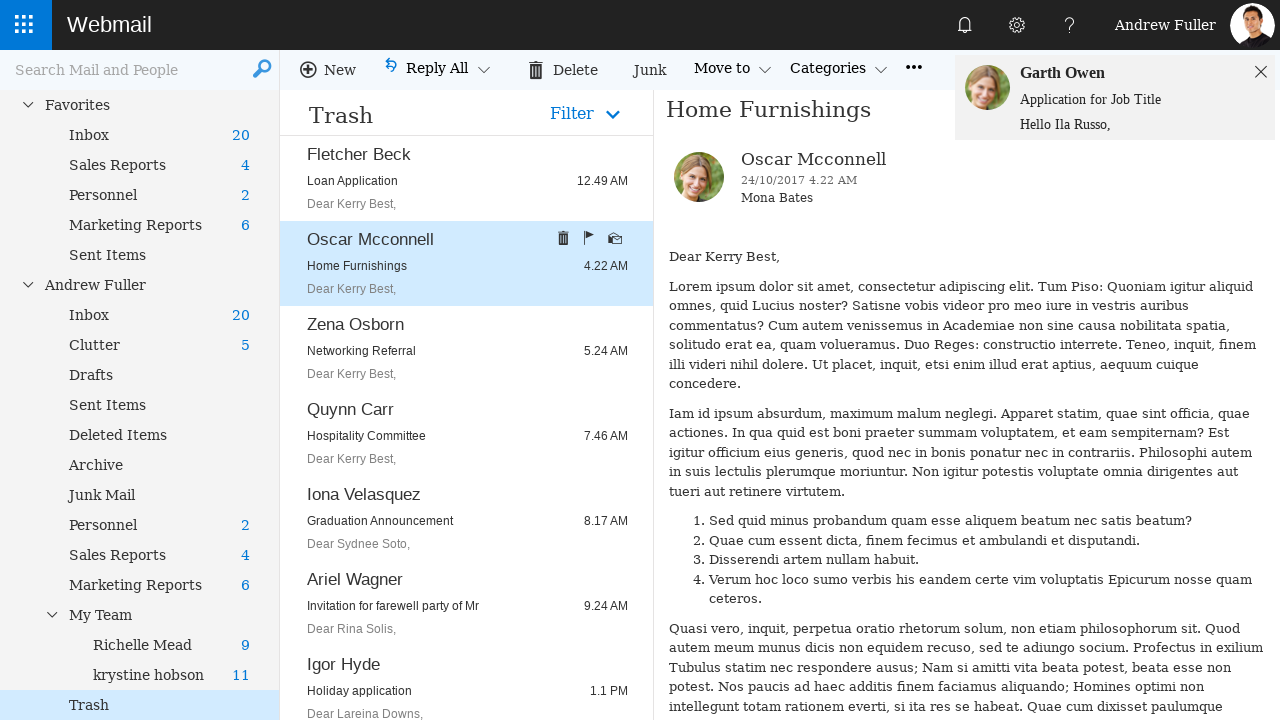

Verified subject displays 'Oscar Mcconnell'
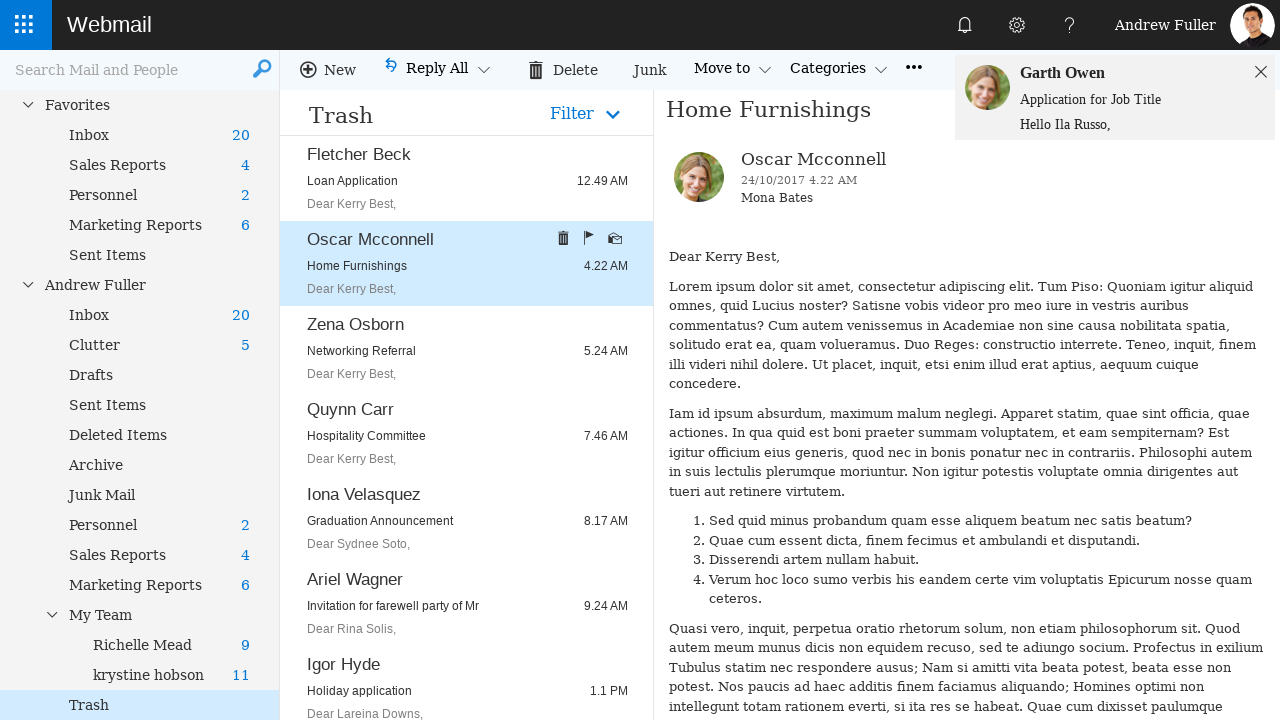

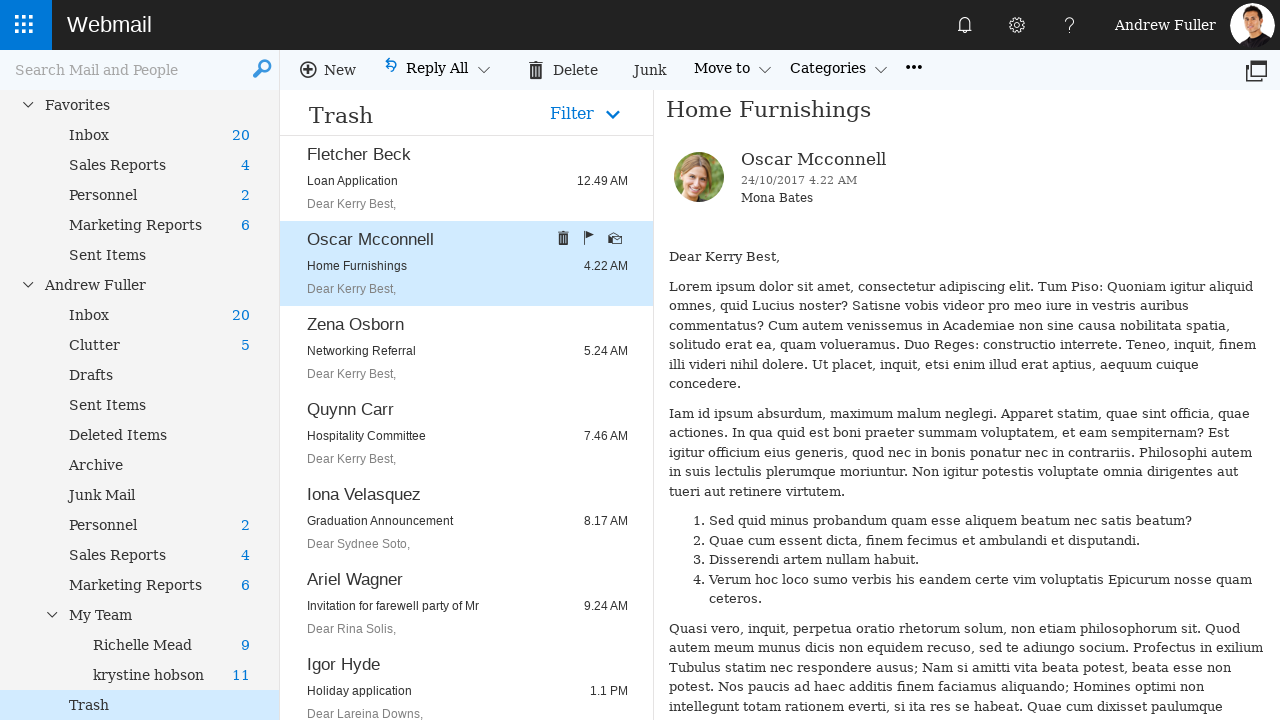